Tests checkbox functionality by navigating to the checkboxes page and toggling all checkboxes to change their state

Starting URL: http://the-internet.herokuapp.com

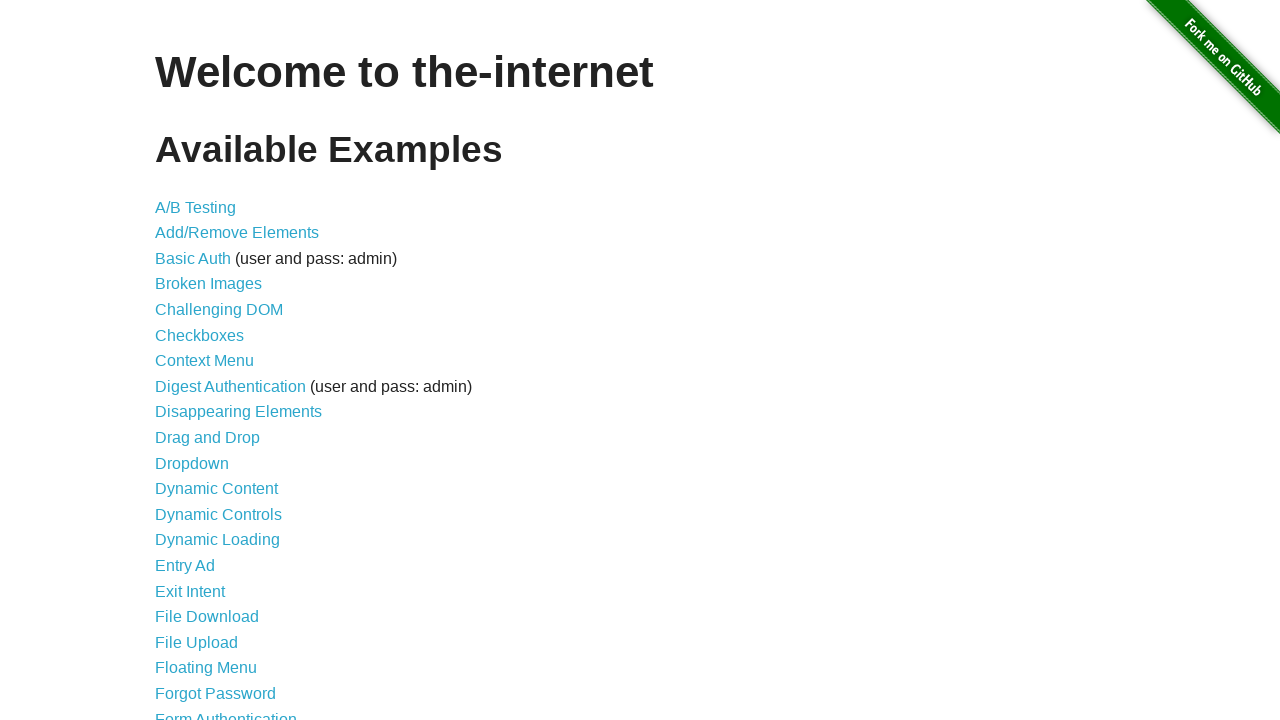

Clicked on the checkboxes link at (200, 335) on a[href='/checkboxes']
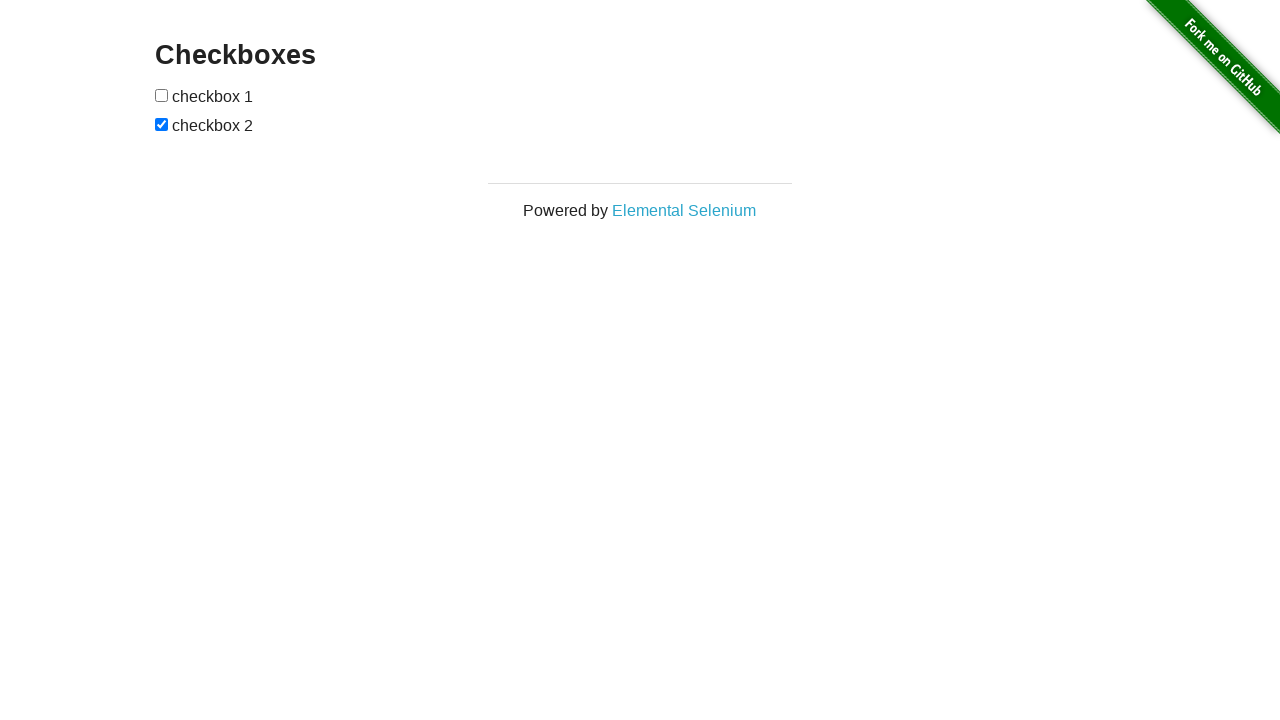

Checkboxes page loaded
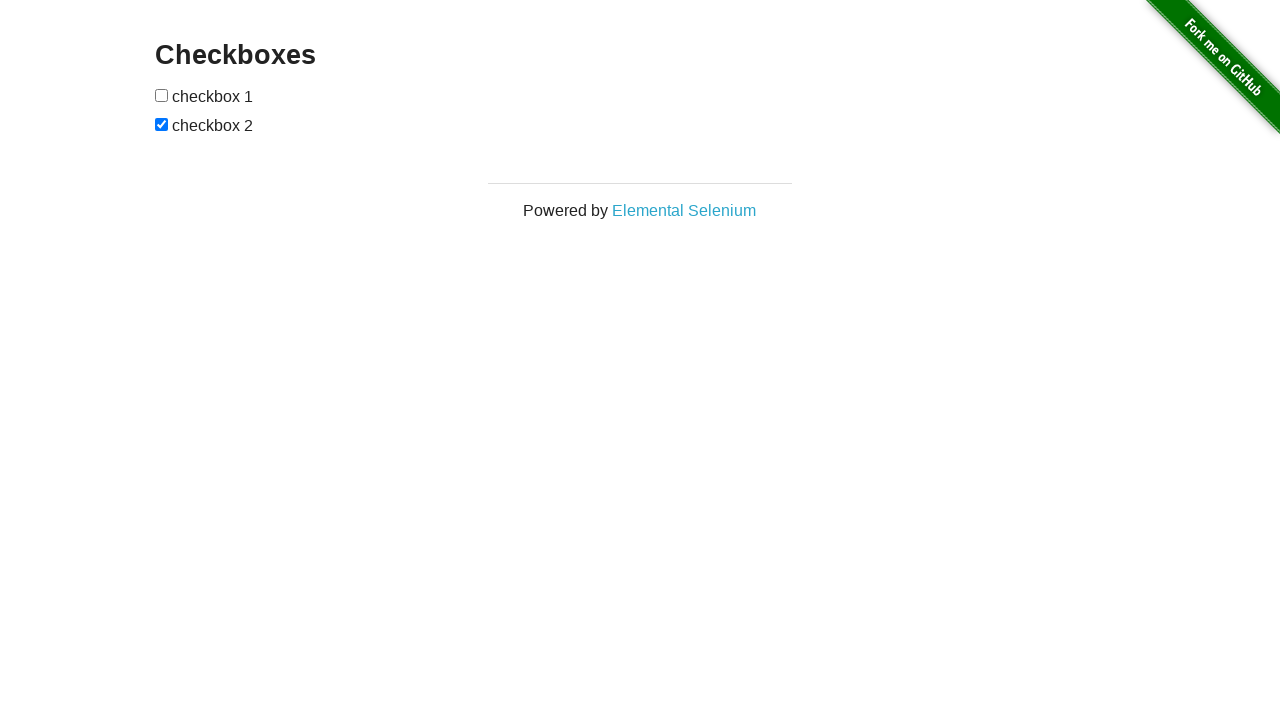

Found 2 checkboxes on the page
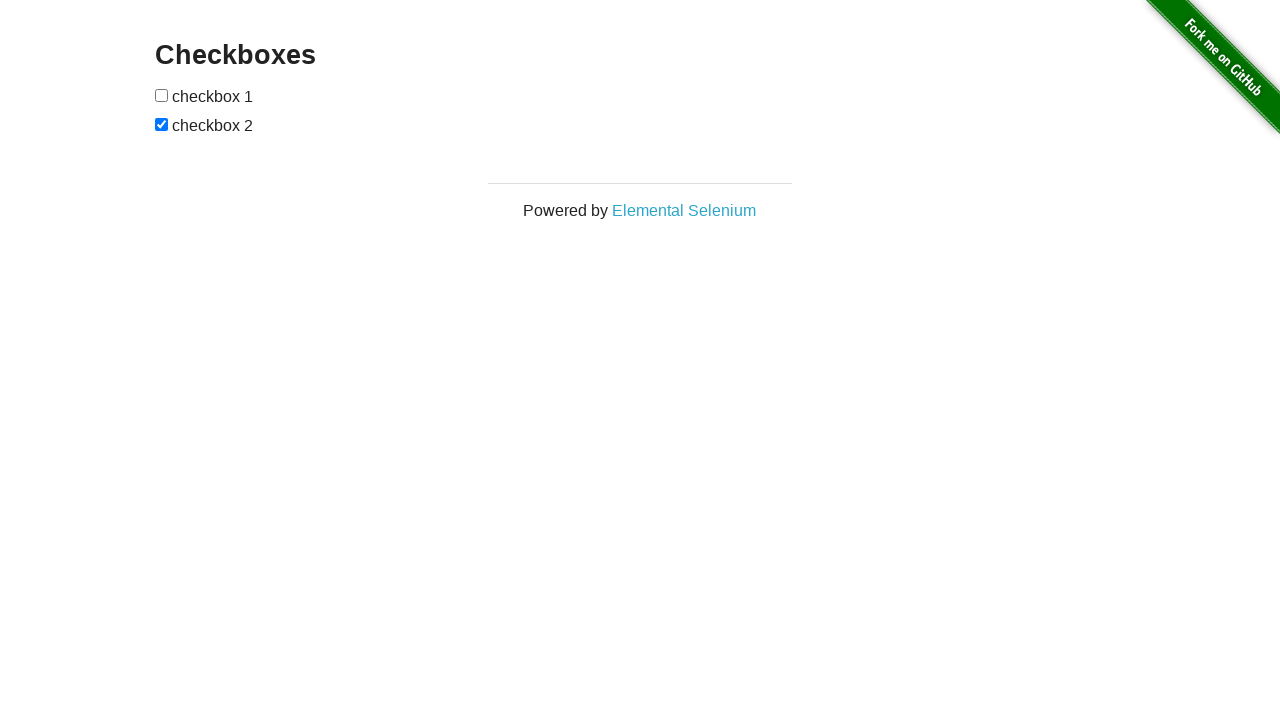

Toggled checkbox 1 of 2 at (162, 95) on input[type=checkbox] >> nth=0
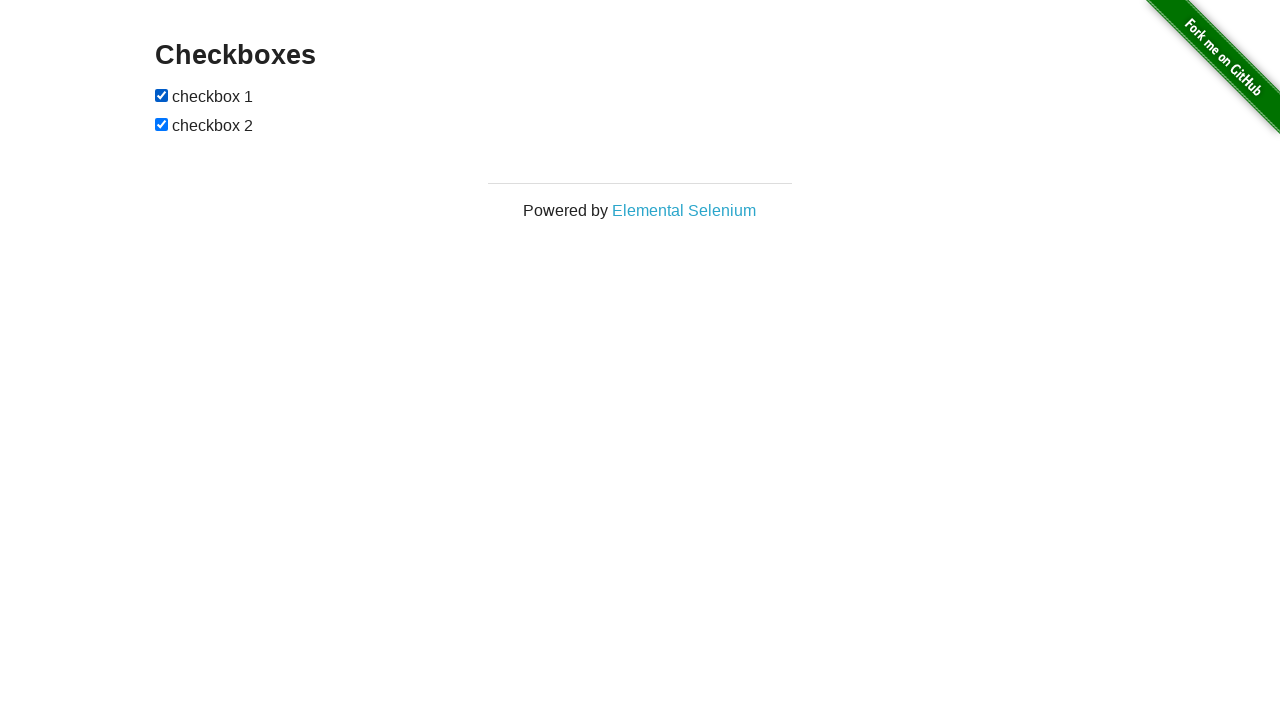

Toggled checkbox 2 of 2 at (162, 124) on input[type=checkbox] >> nth=1
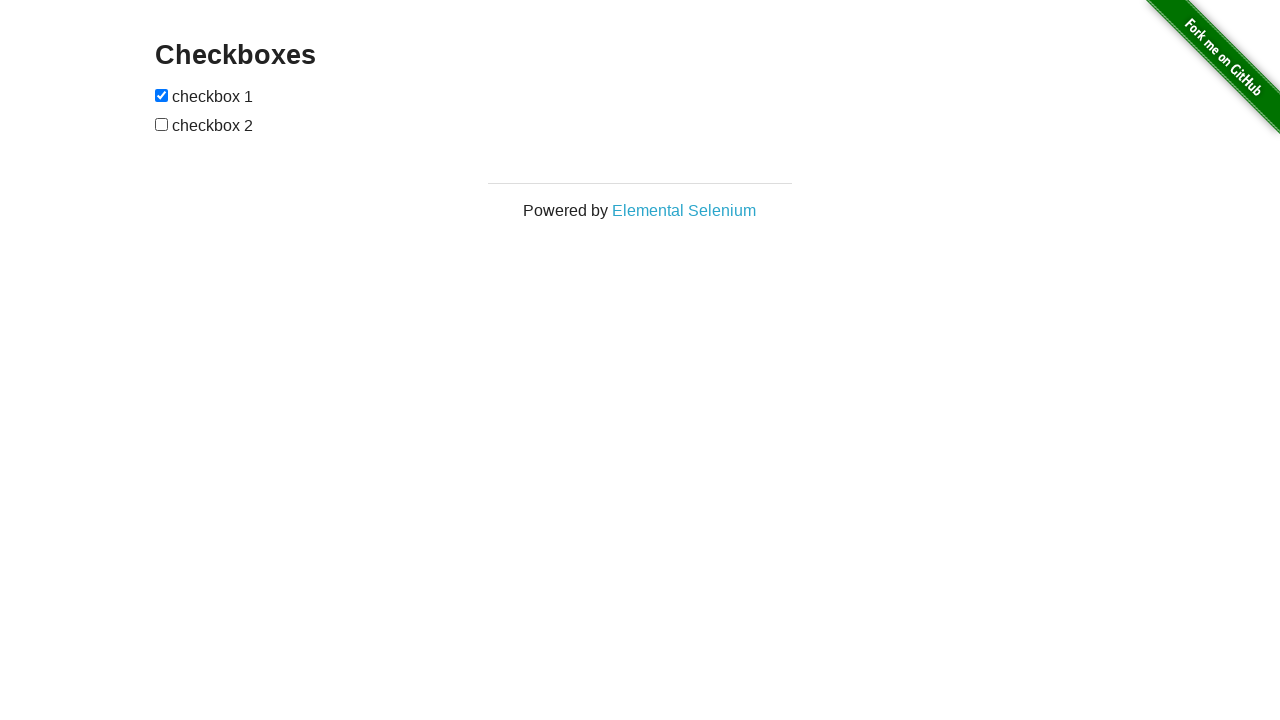

Verified all checkboxes are present after toggling
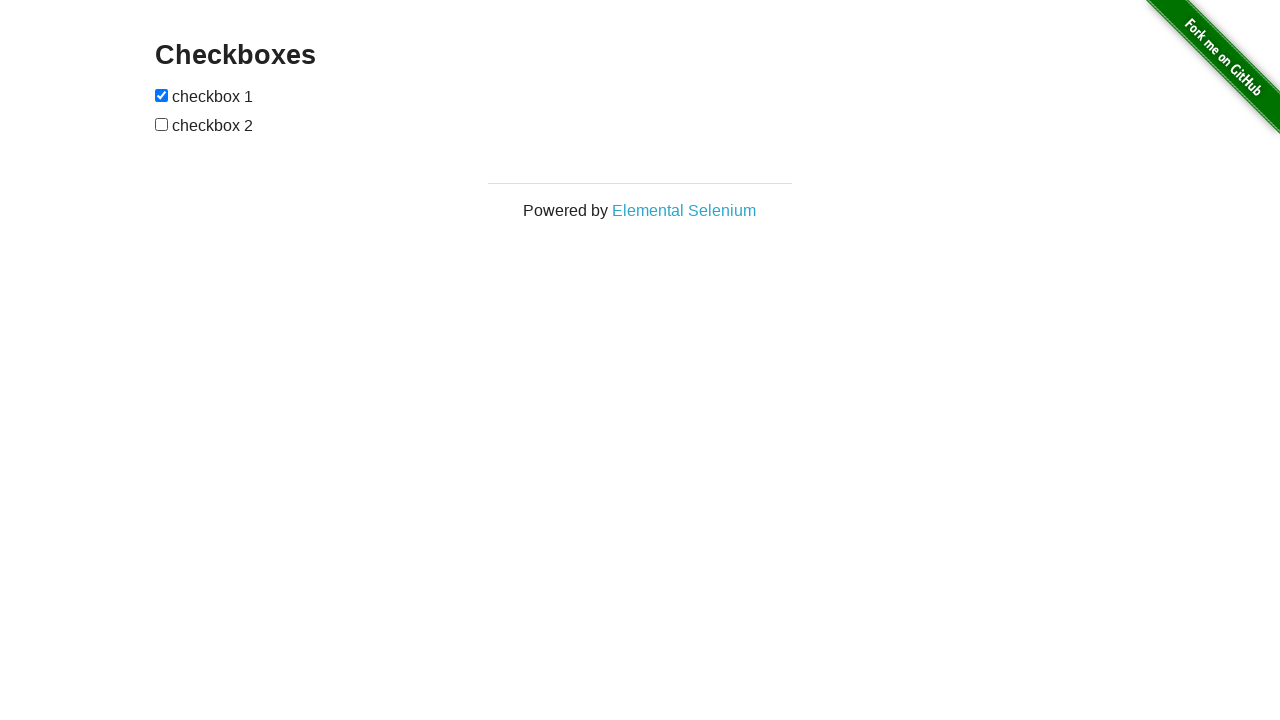

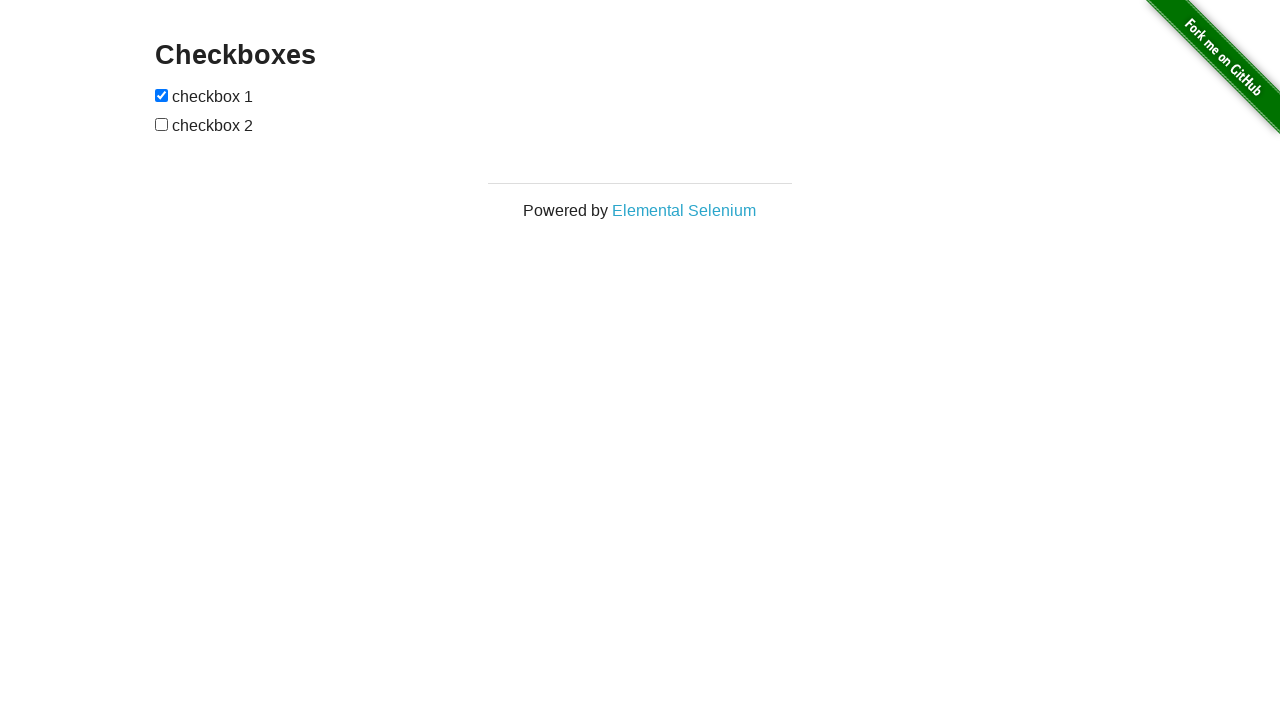